Launches a ToDo application and verifies the page loads successfully

Starting URL: https://gorgeous-fudge-cc9998.netlify.app/

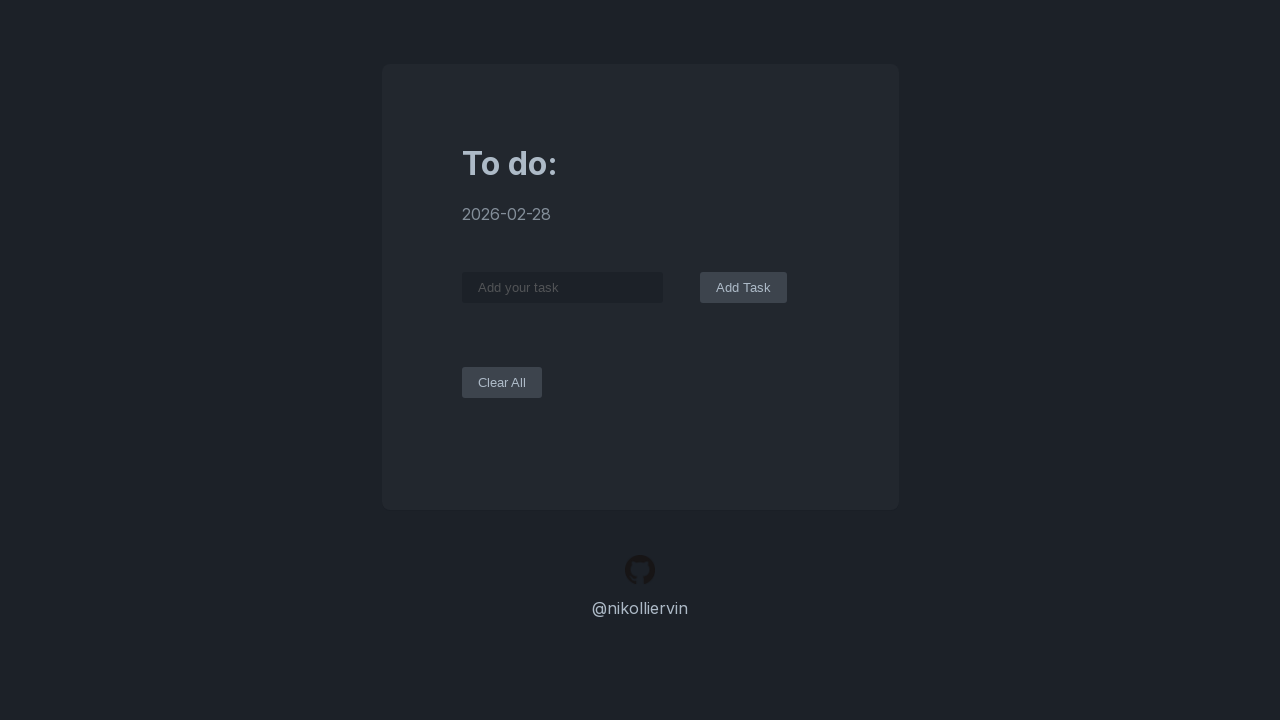

ToDo application page loaded (domcontentloaded state reached)
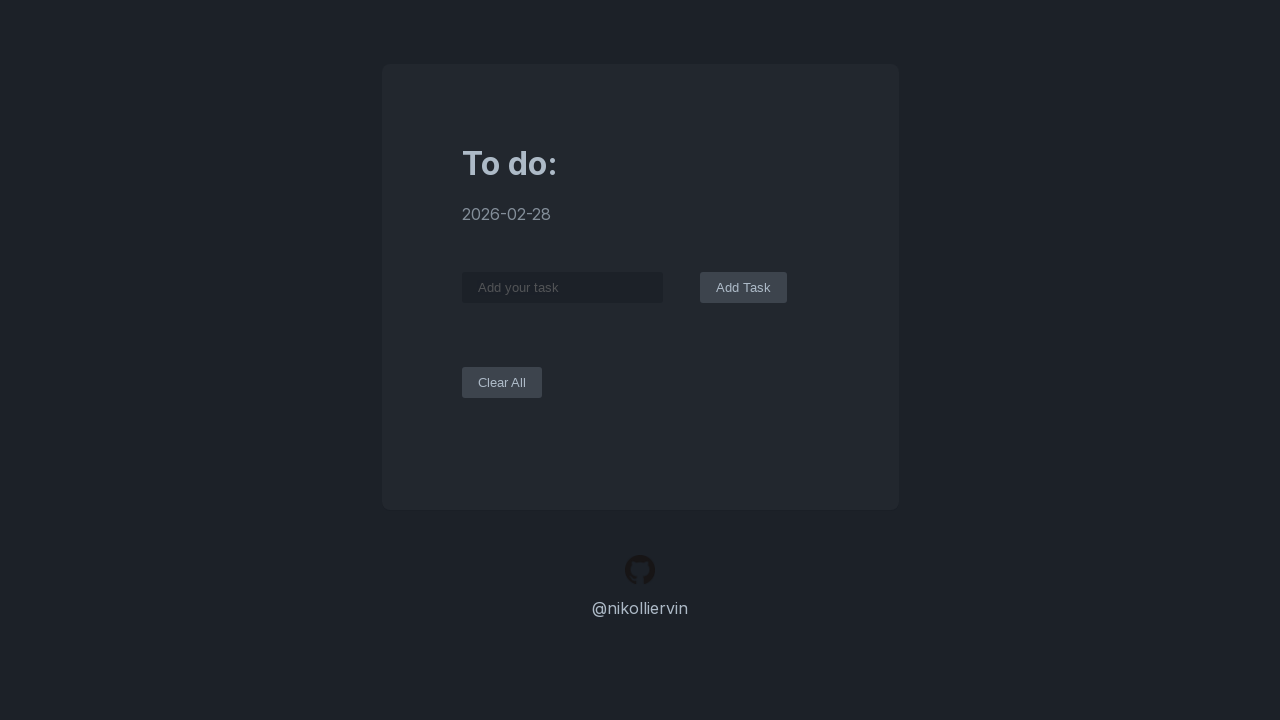

Body element is visible - page structure verified
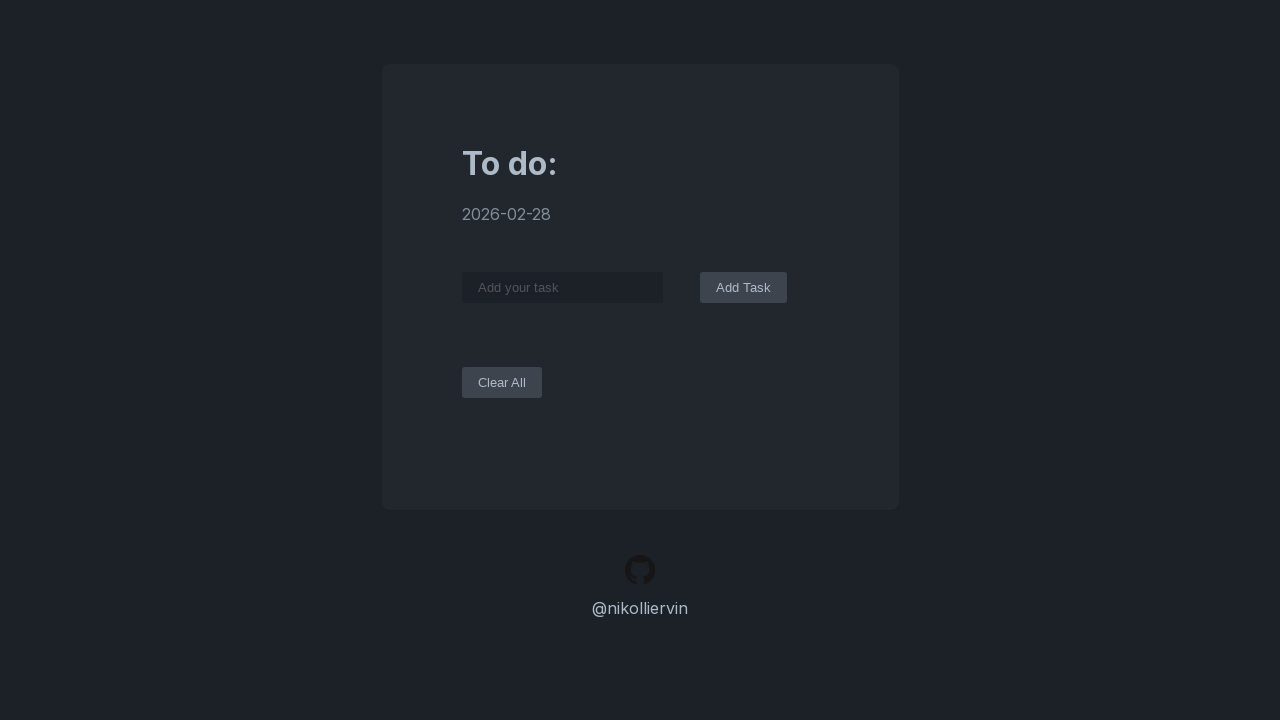

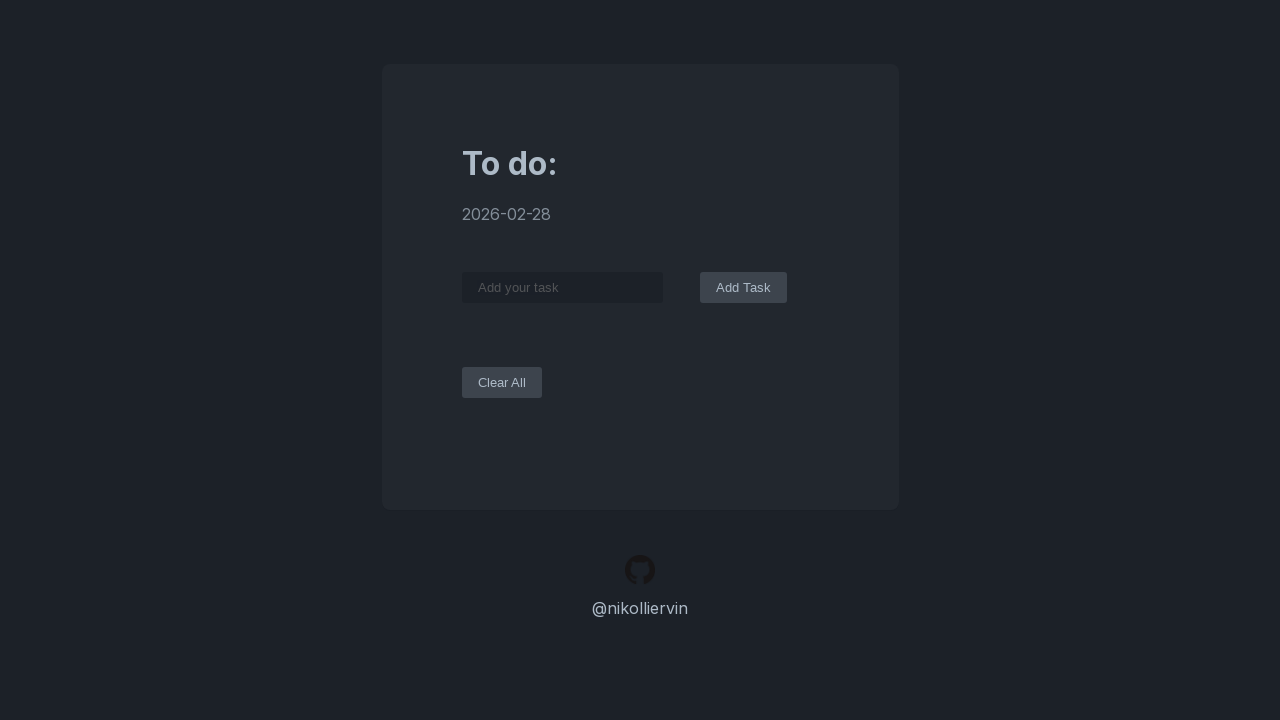